Tests clicking Roadmap link in footer to navigate to GitHub roadmap

Starting URL: https://github.com/mobile

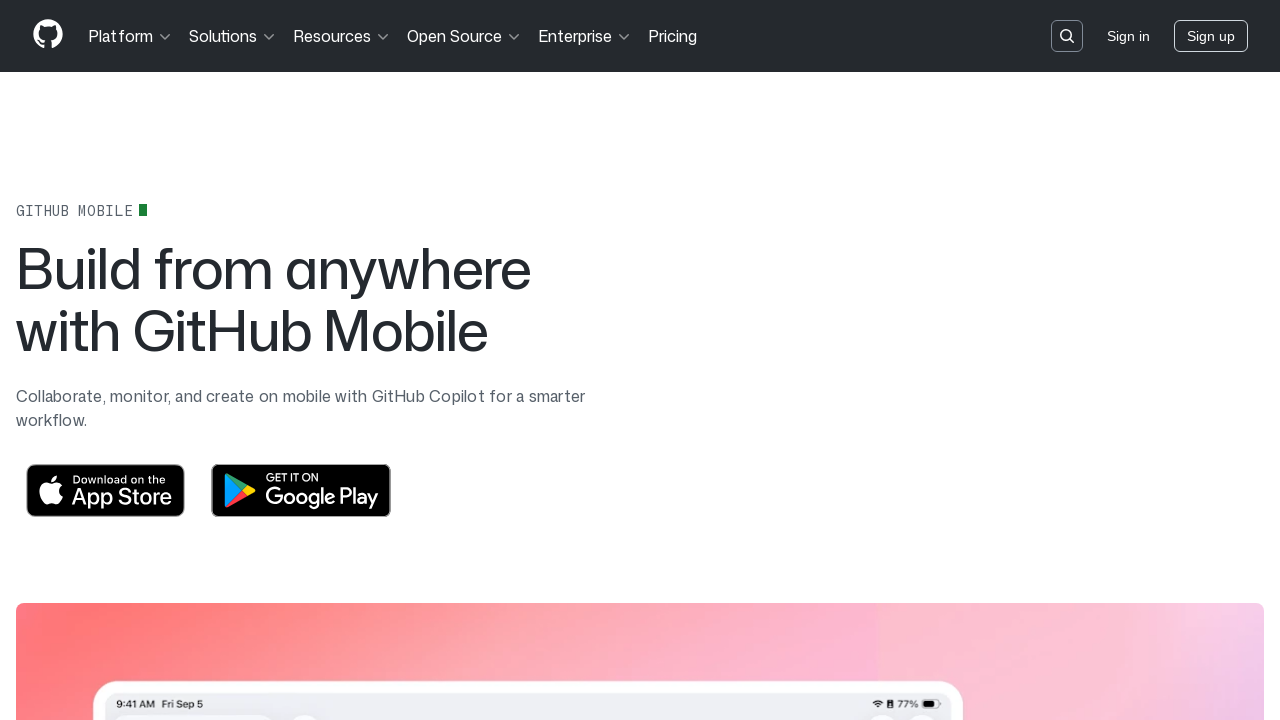

Clicked Roadmap link in footer at (487, 505) on footer >> text=Roadmap
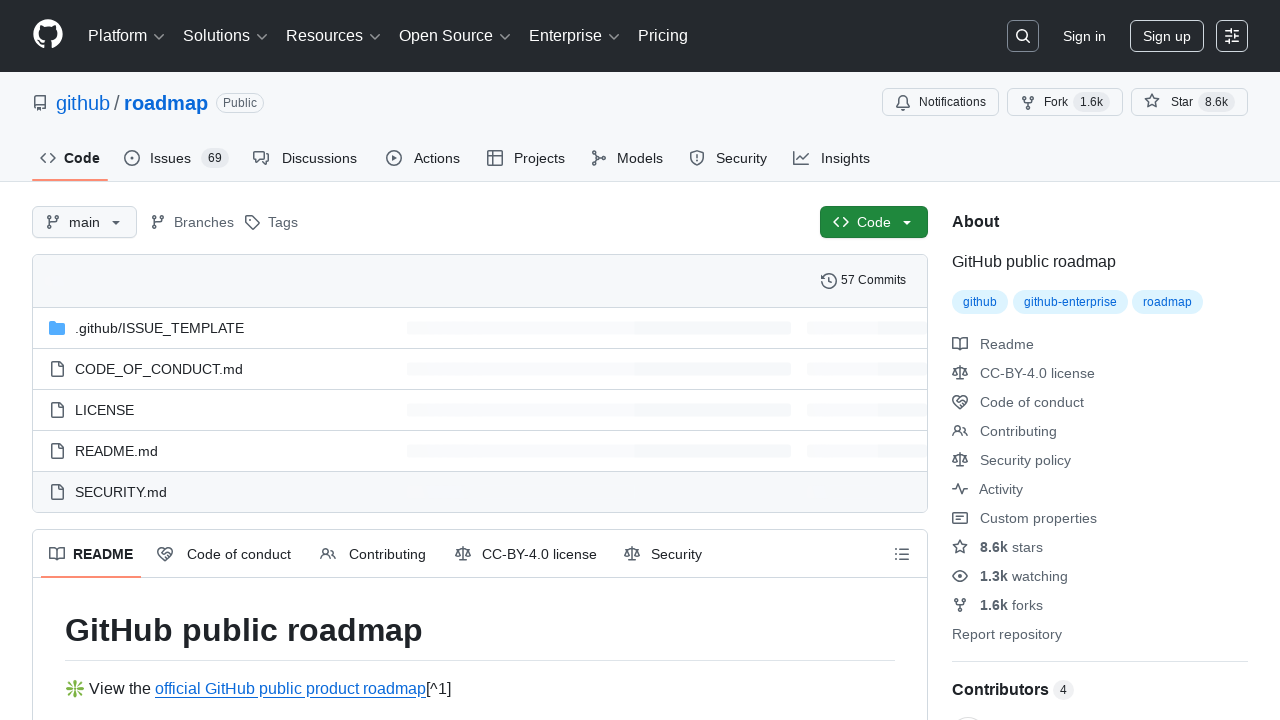

Navigated to GitHub roadmap page
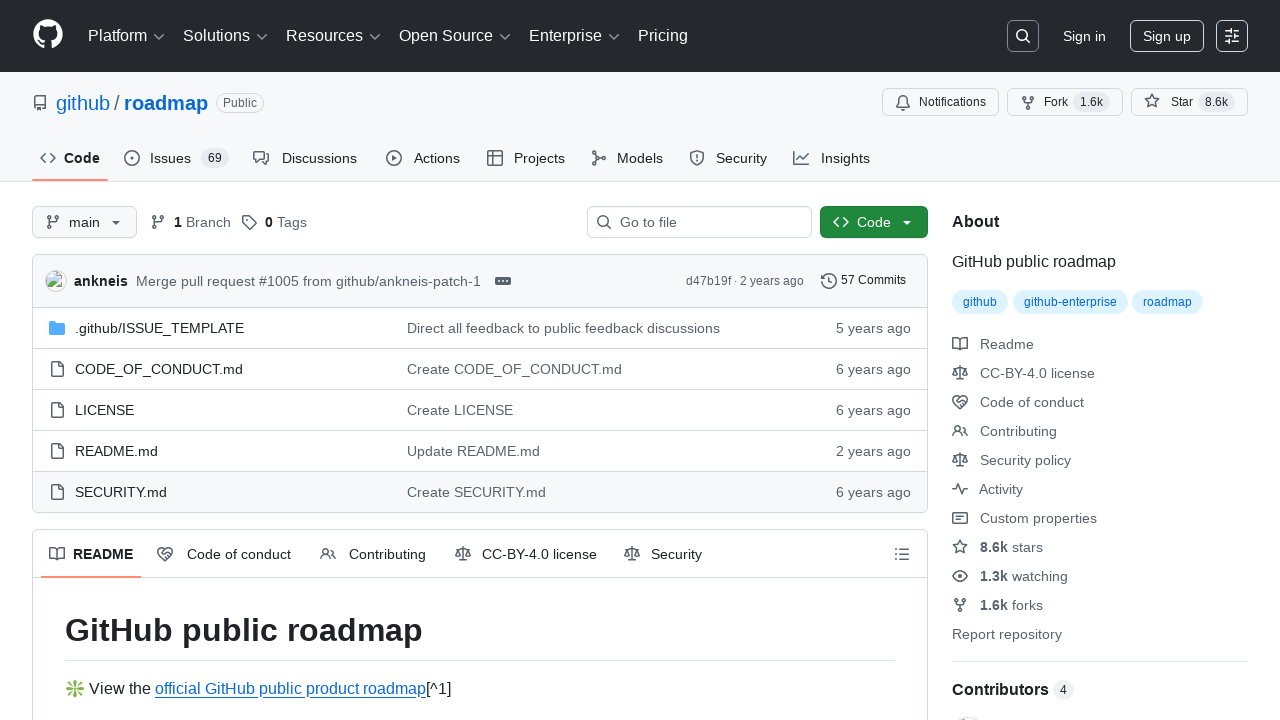

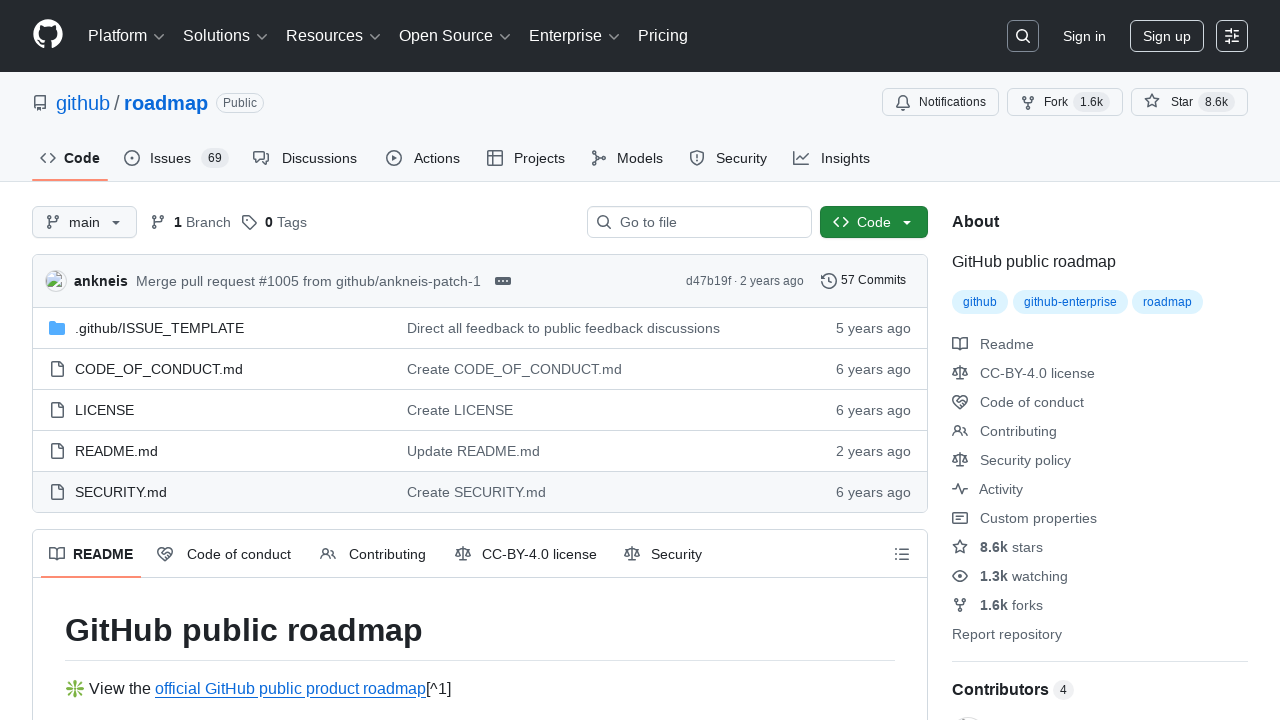